Tests sorting the Due column in descending order by clicking the column header twice and verifying the values are sorted in reverse order.

Starting URL: http://the-internet.herokuapp.com/tables

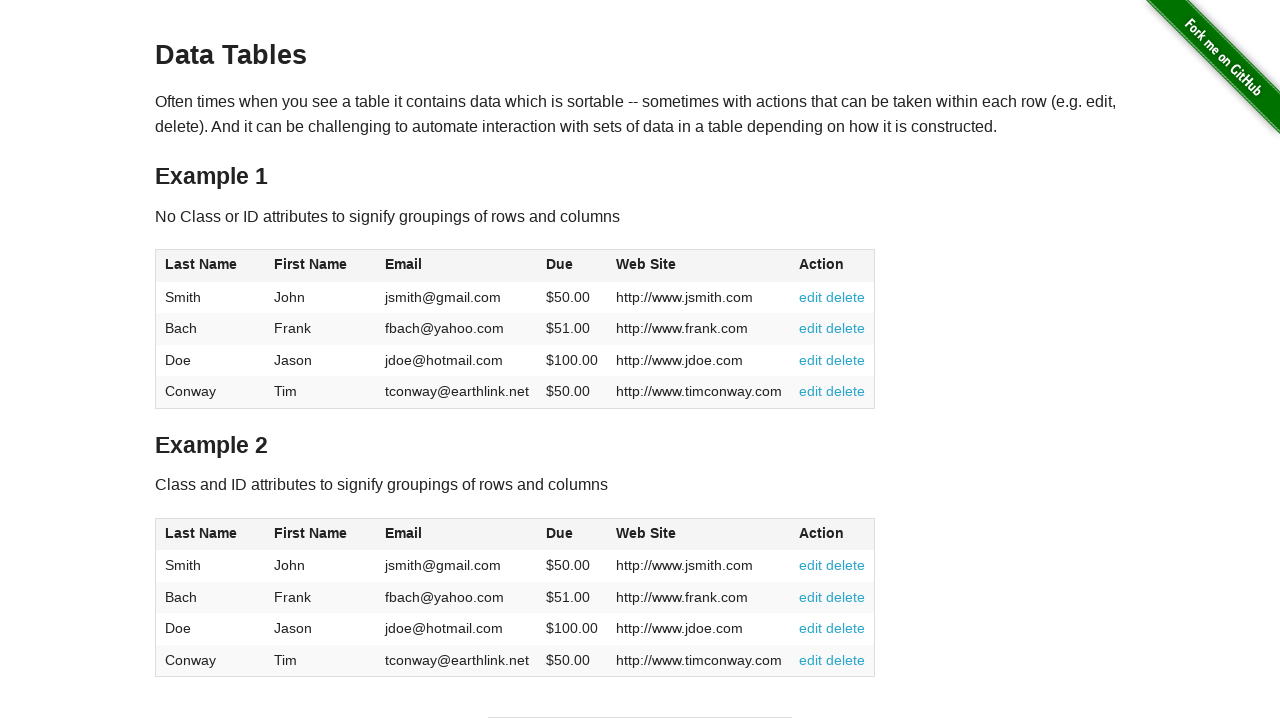

Clicked Due column header (4th column) for initial sort at (572, 266) on #table1 thead tr th:nth-child(4)
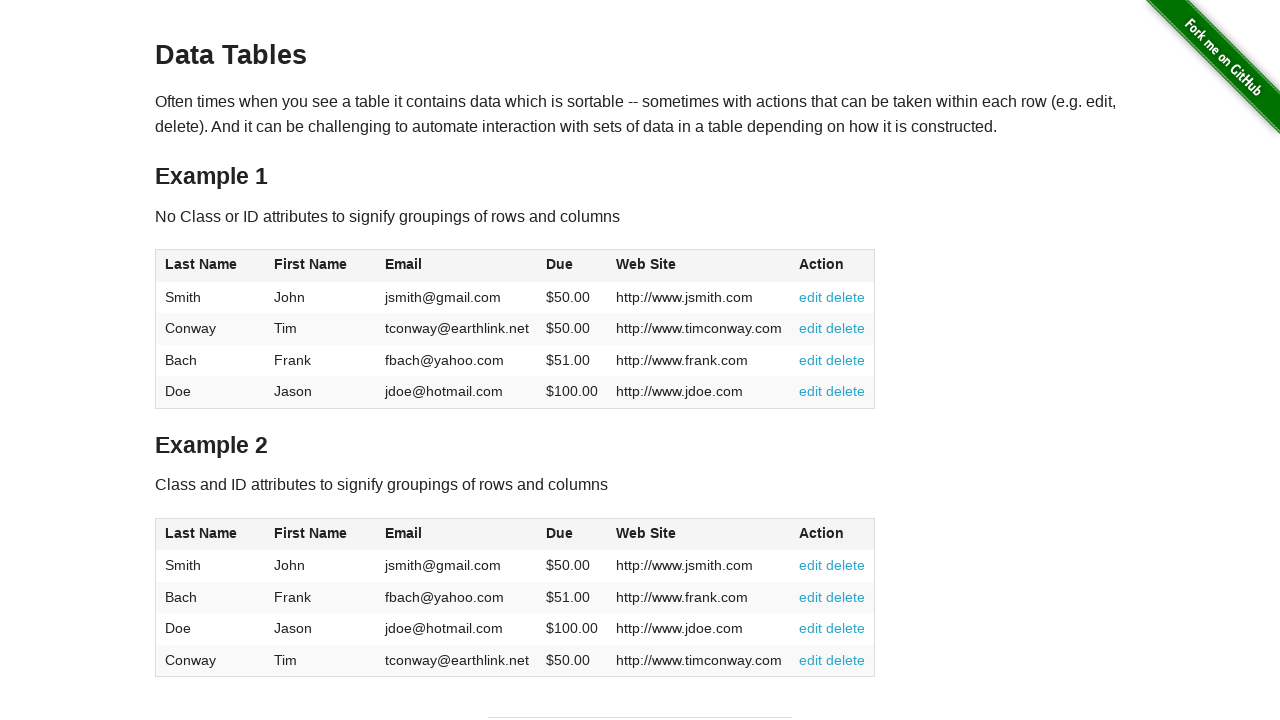

Clicked Due column header again to sort in descending order at (572, 266) on #table1 thead tr th:nth-child(4)
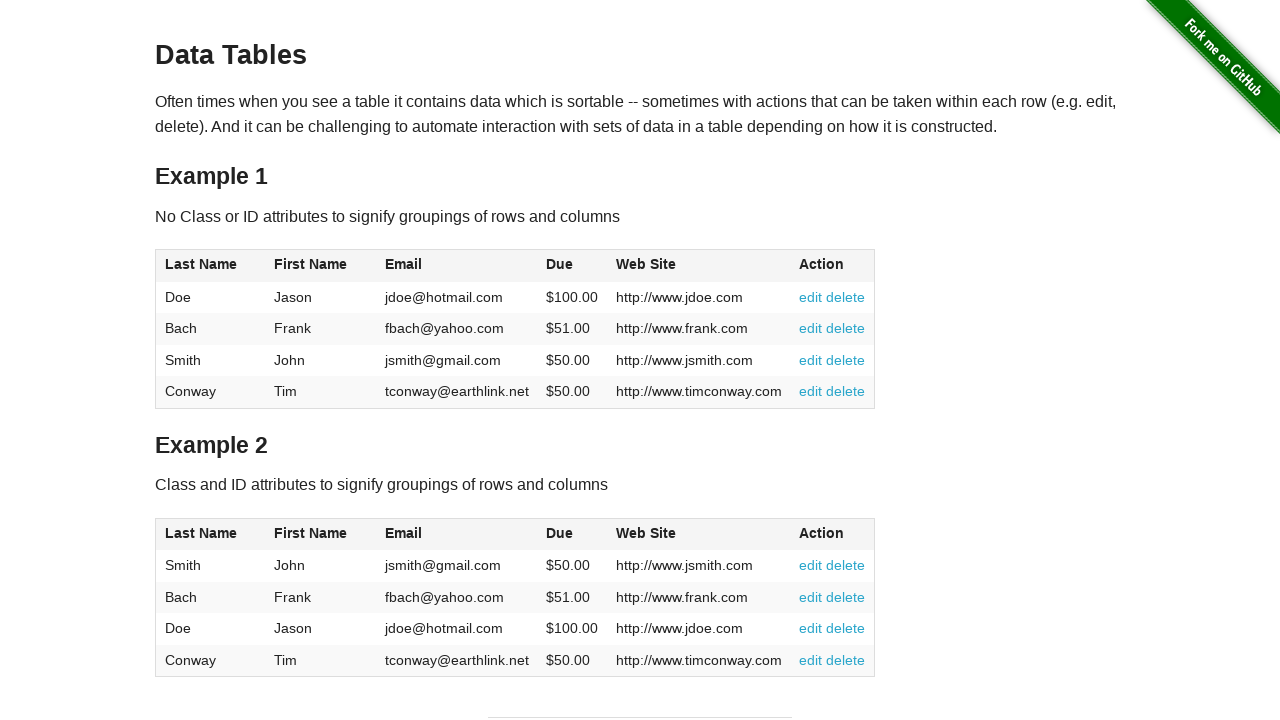

Waited for Due column data to load
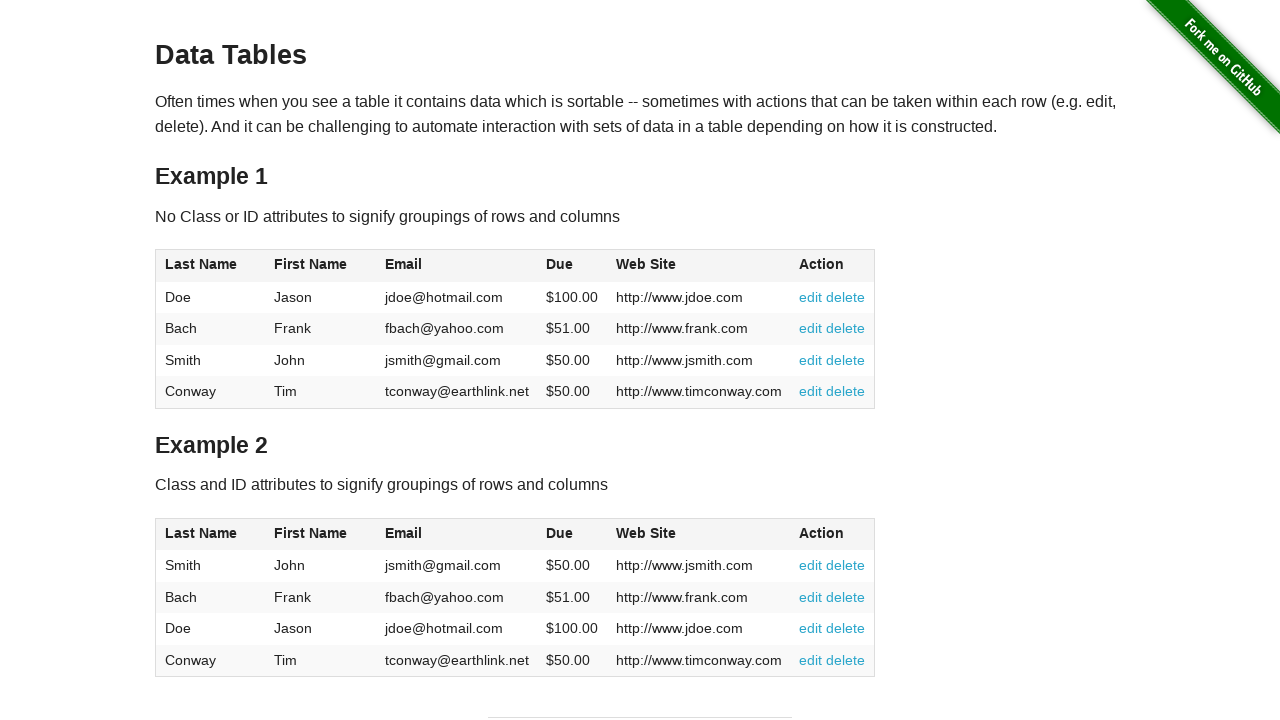

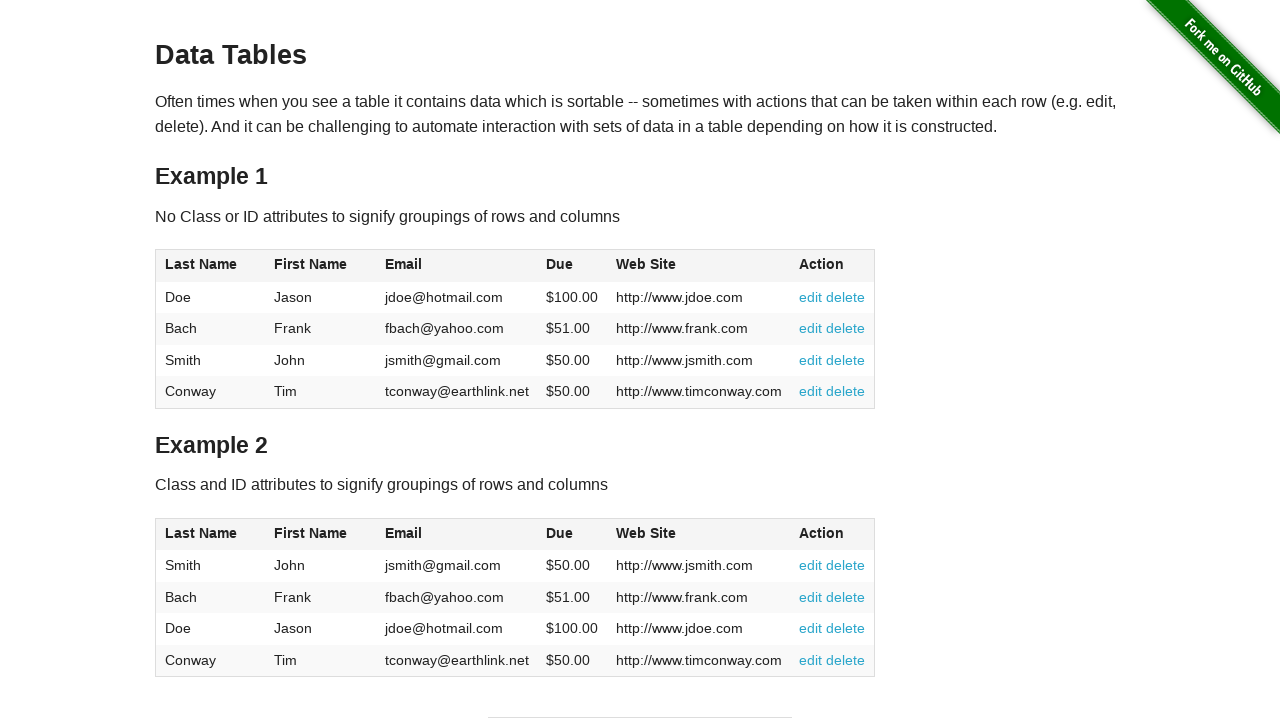